Tests window handle switching using a helper method approach to manage multiple browser windows.

Starting URL: https://the-internet.herokuapp.com/windows

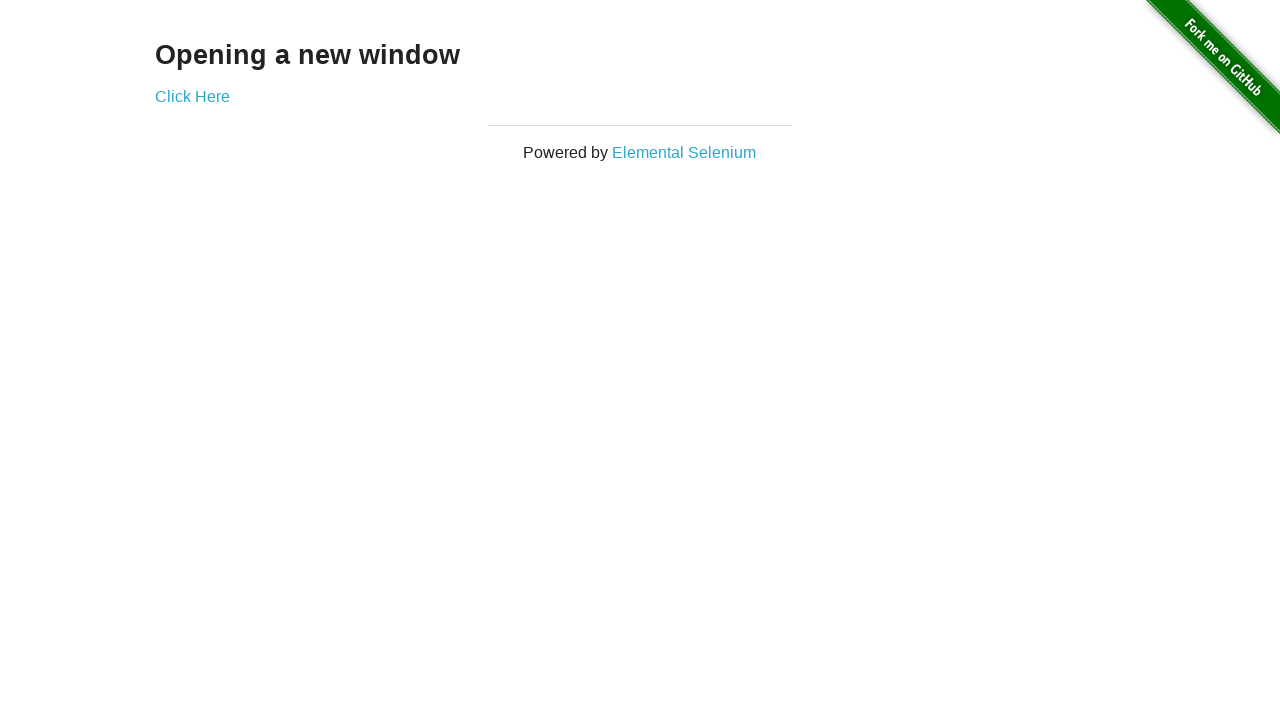

Retrieved heading text from first page
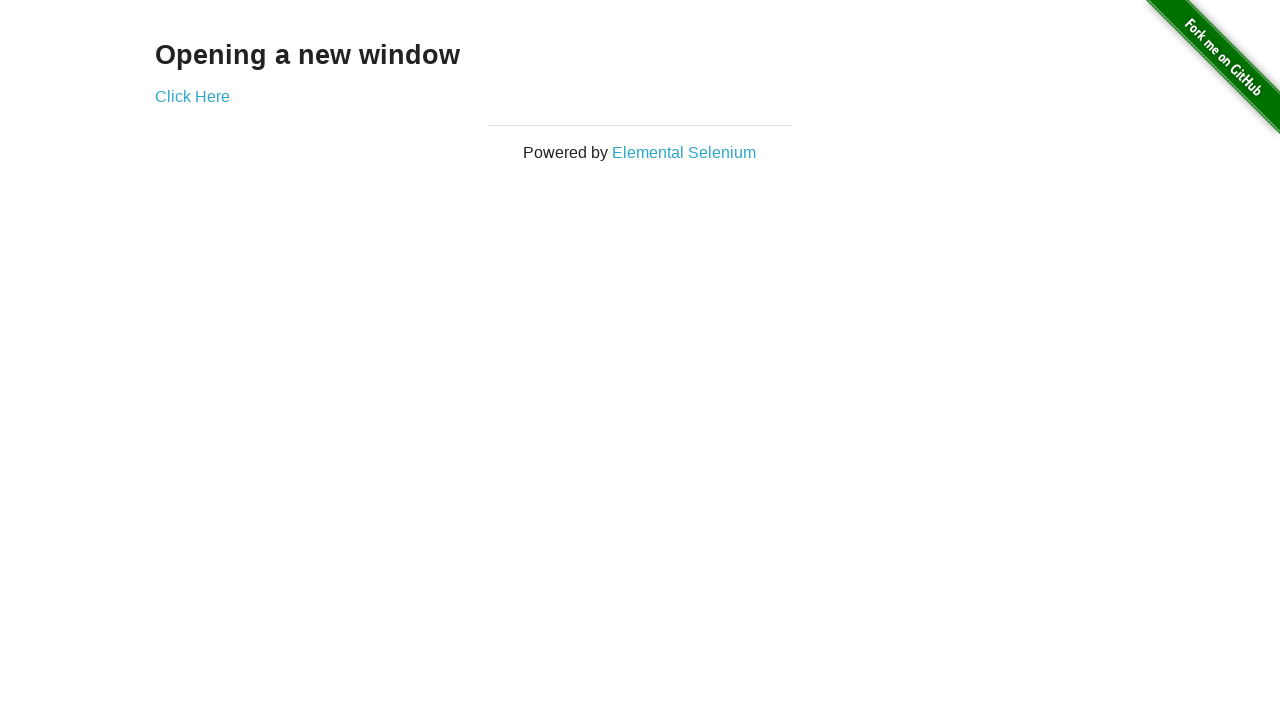

Verified heading text is 'Opening a new window'
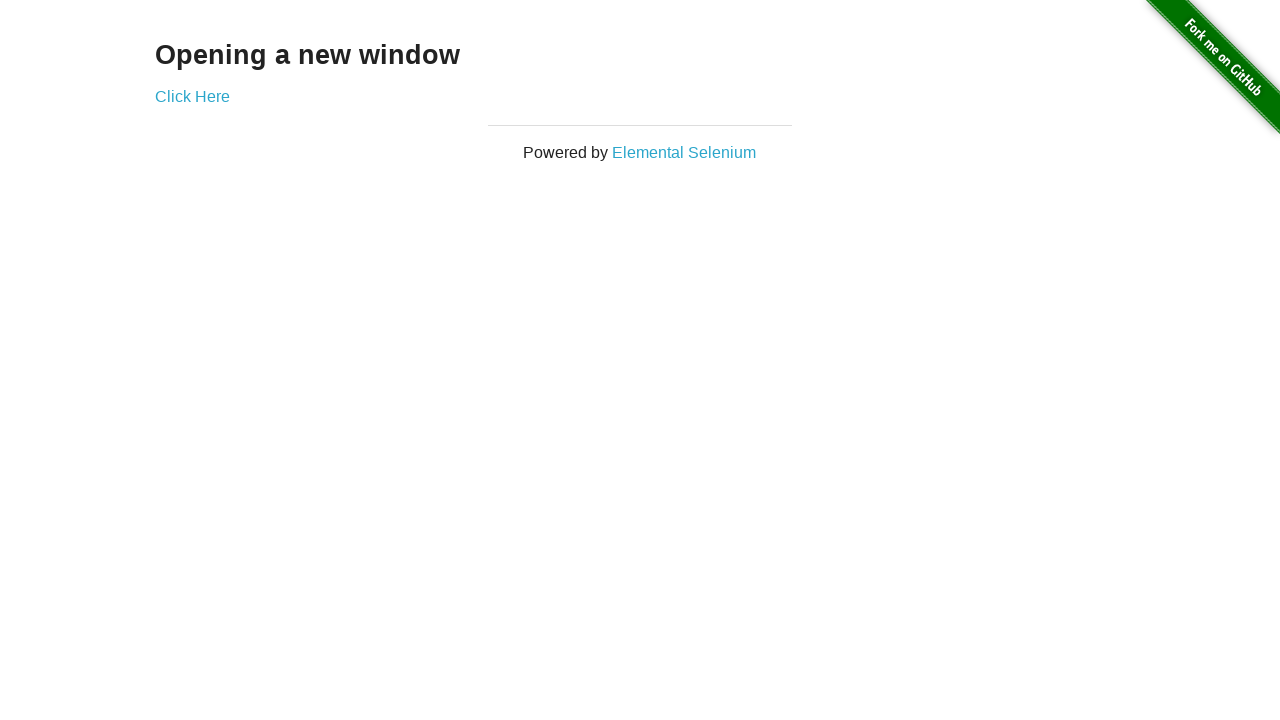

Verified first page title is 'The Internet'
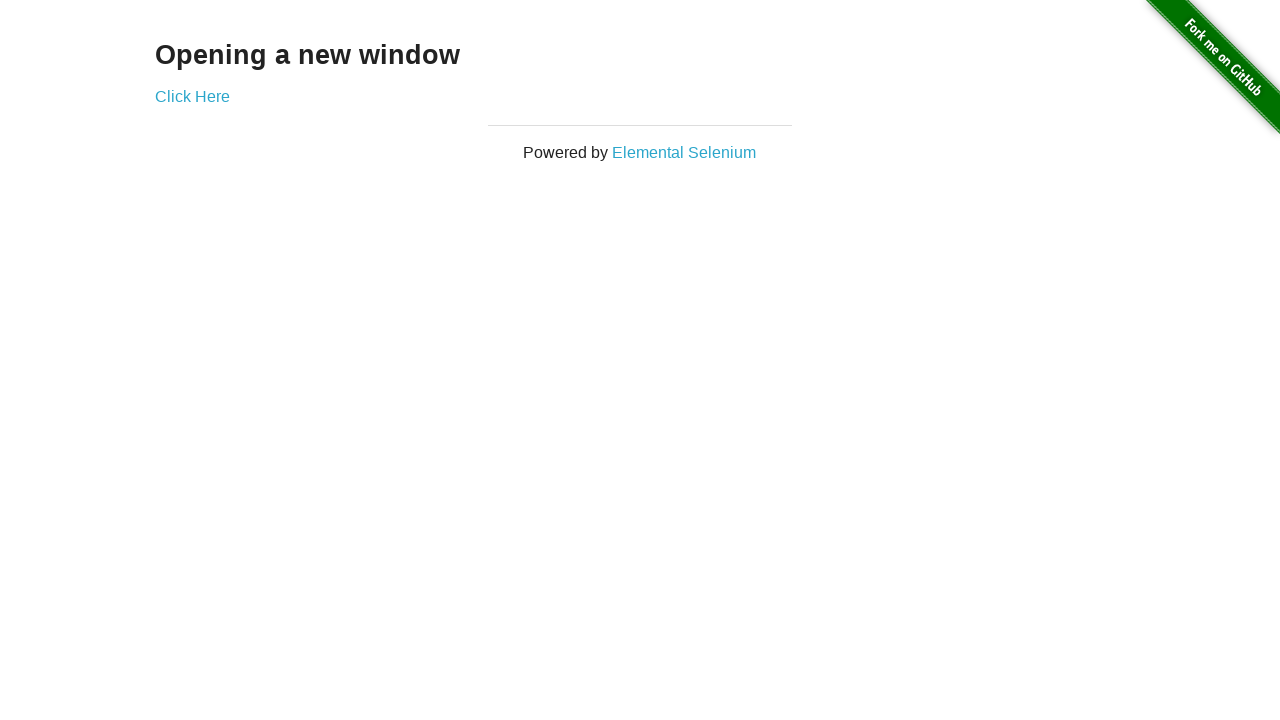

Clicked 'Click Here' link to open new window at (192, 96) on (//a)[2]
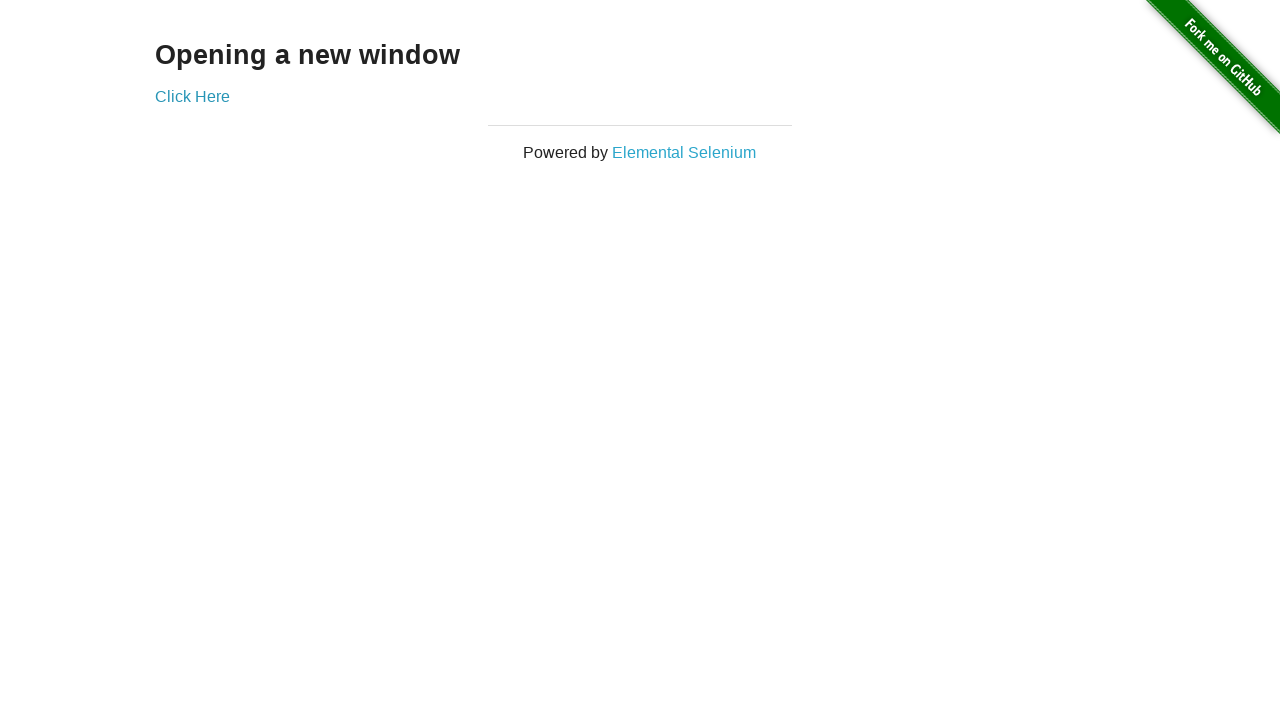

New page loaded and ready
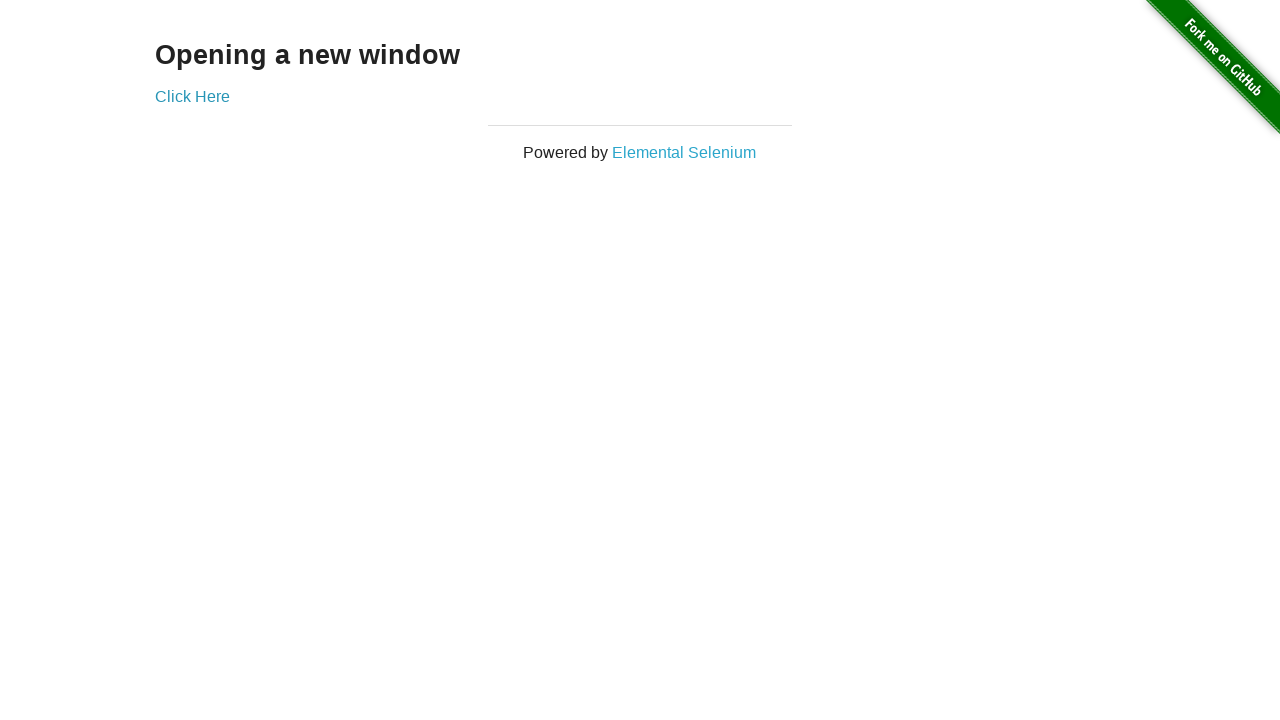

Verified new page title is 'New Window'
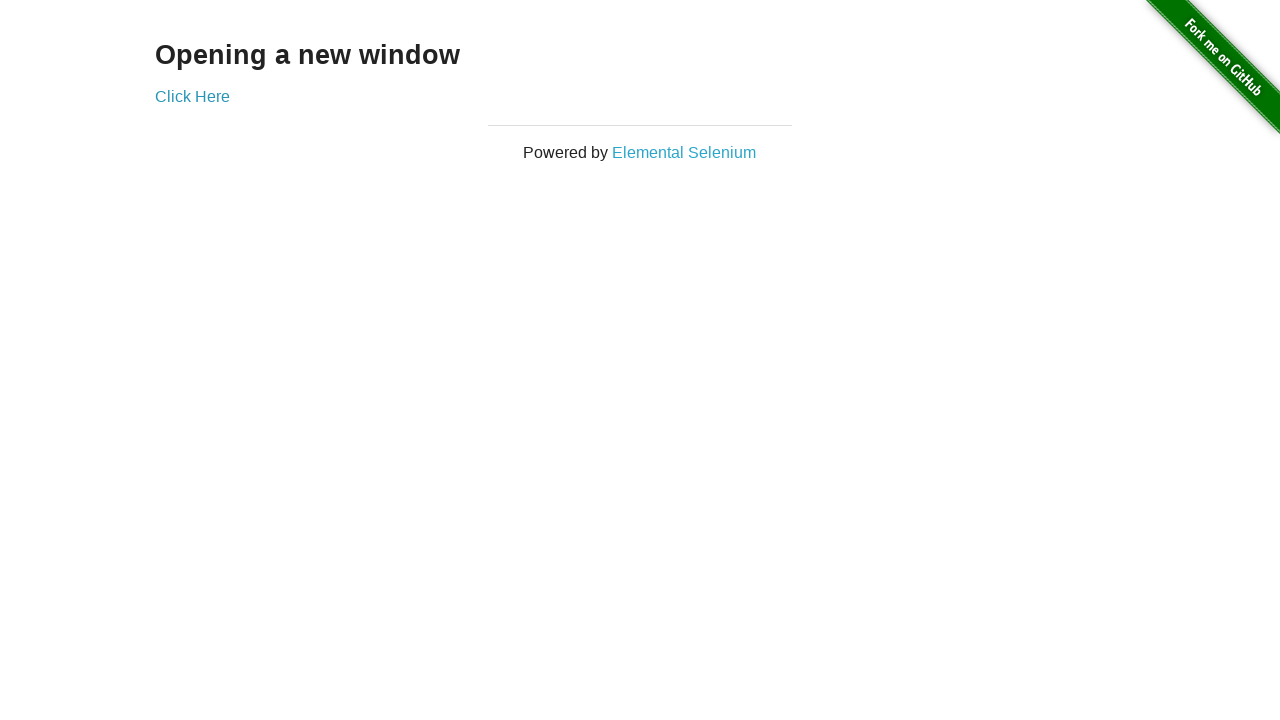

Switched back to first page
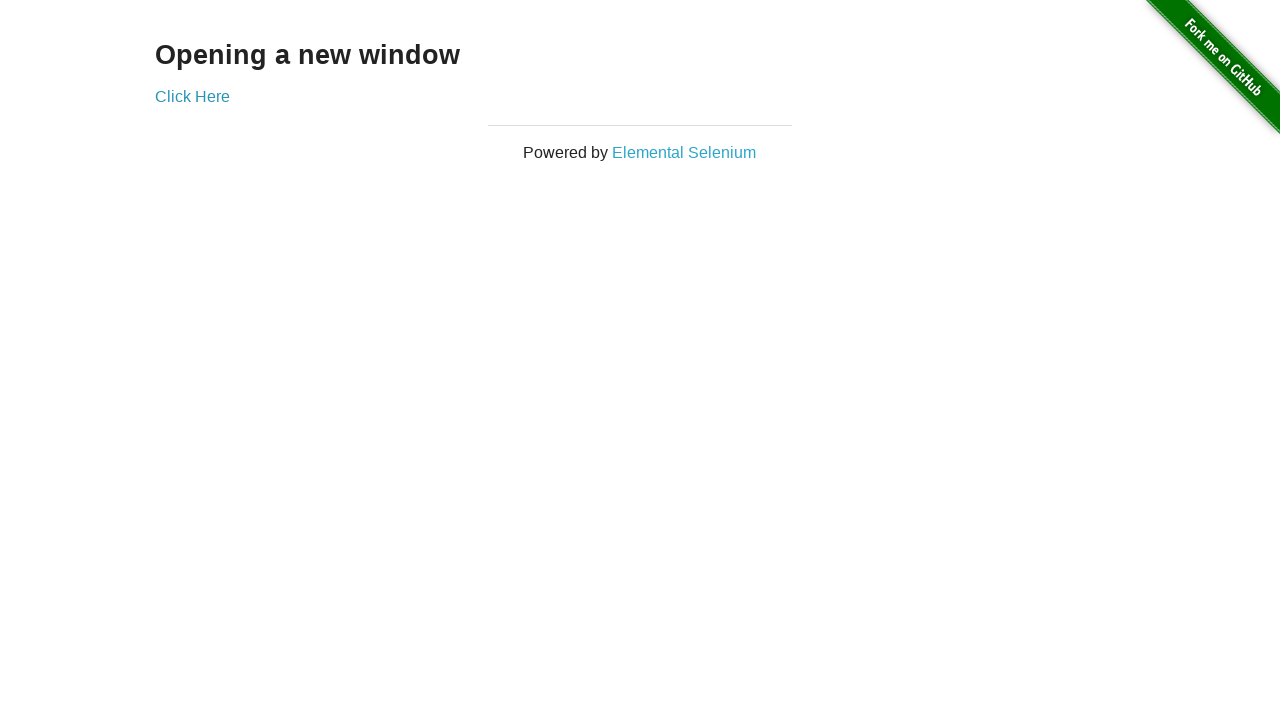

Verified first page title is still 'The Internet'
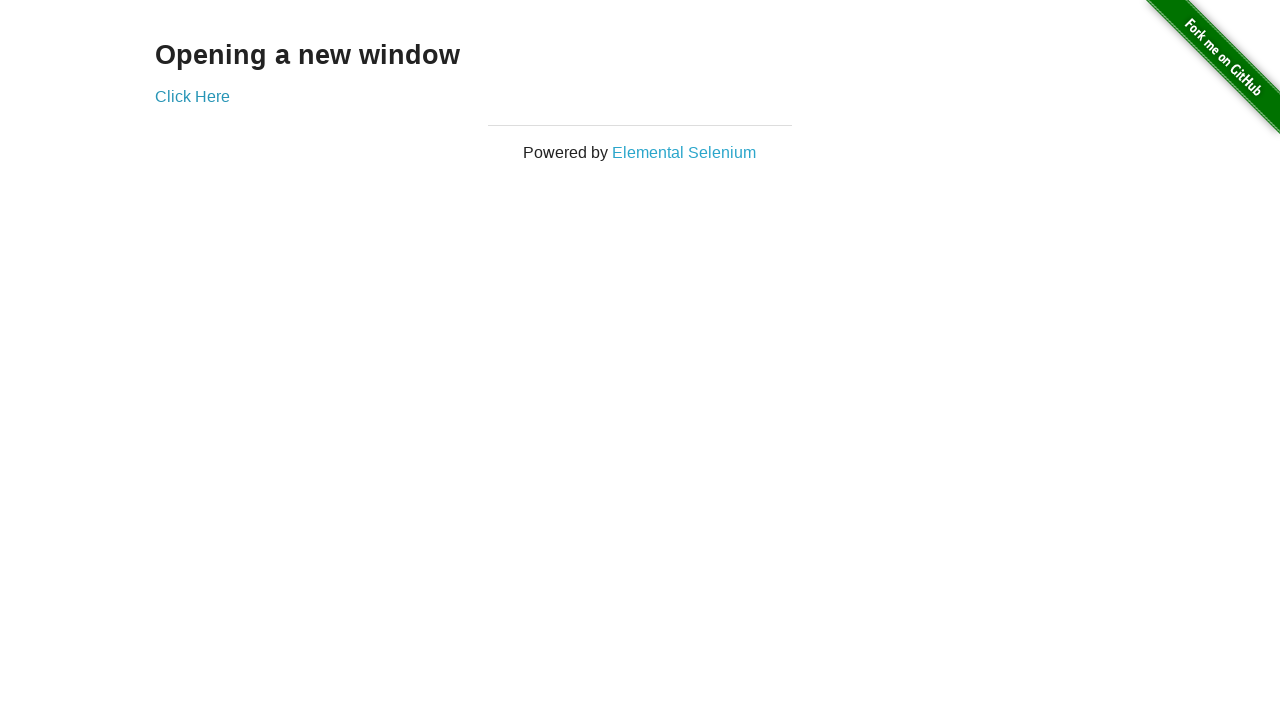

Switched to second page again
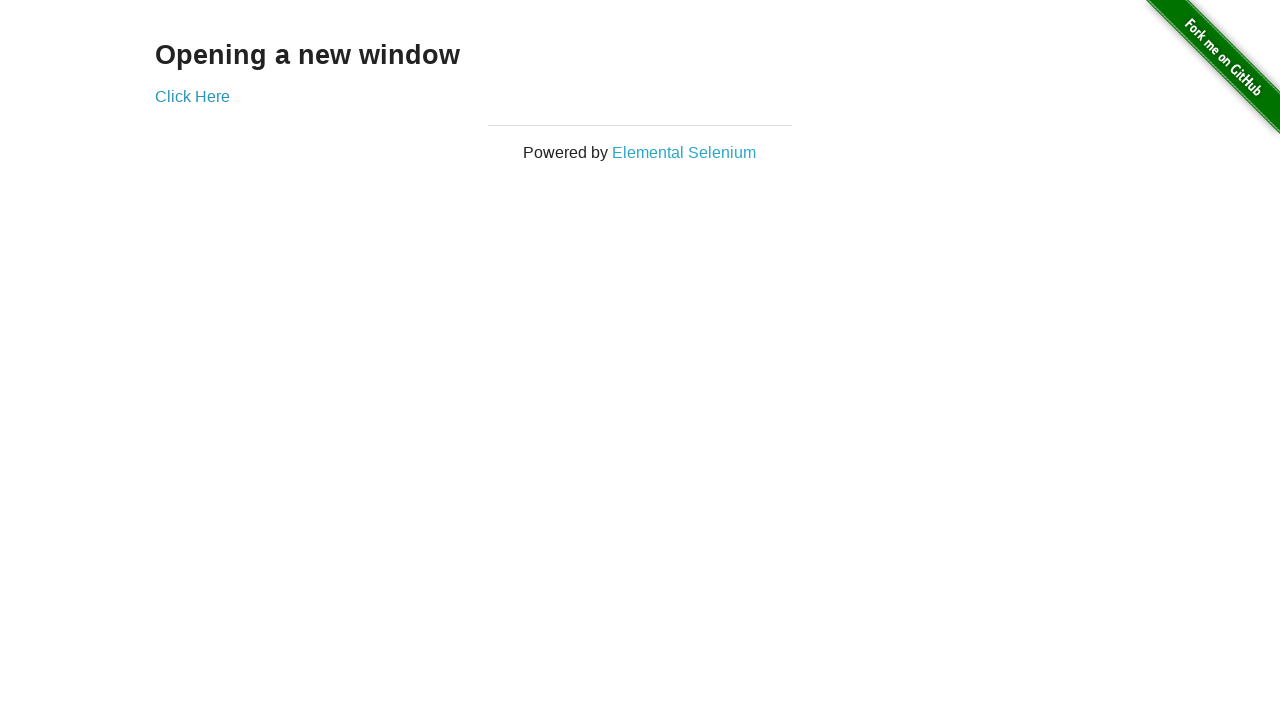

Switched back to first page
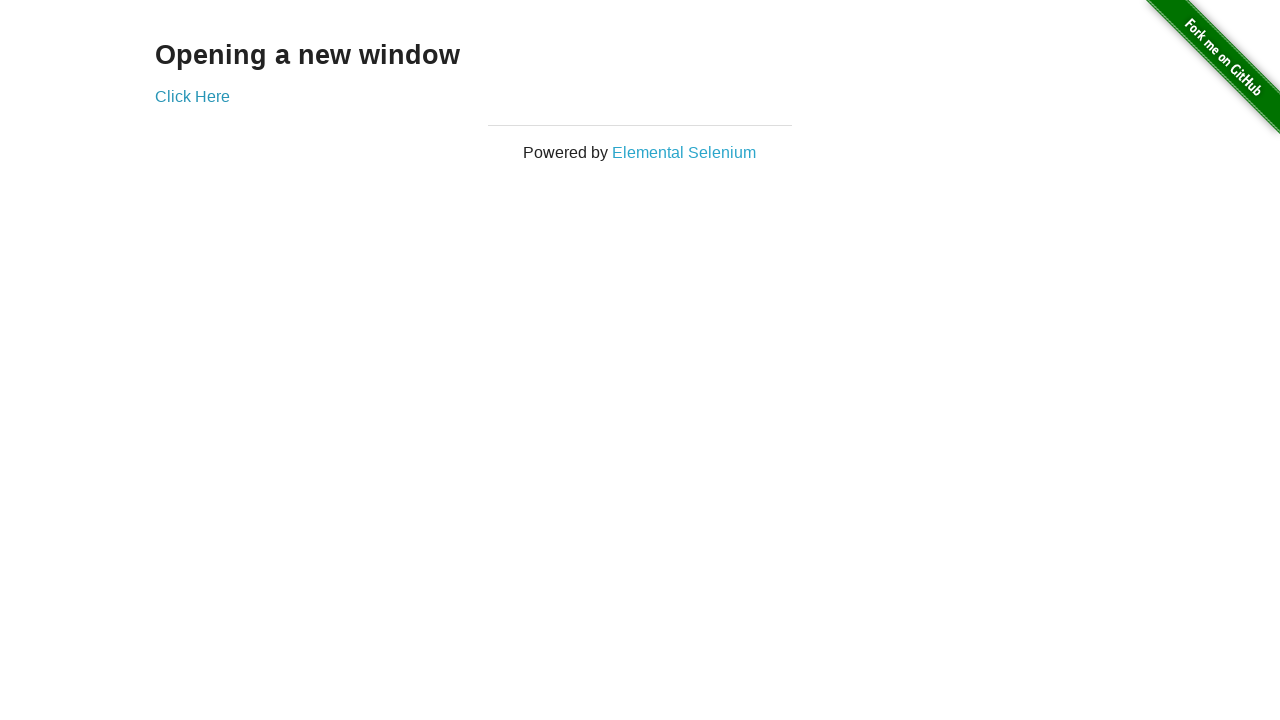

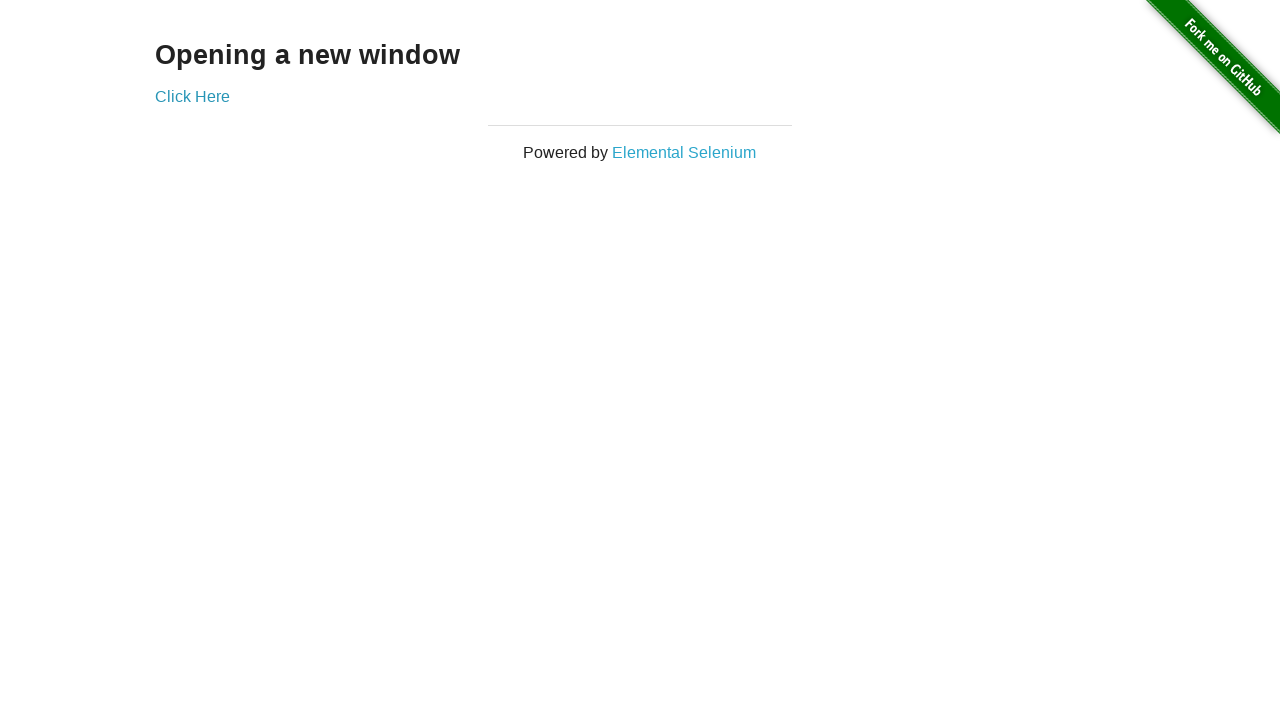